Tests right-click context menu interaction on YouTube's search box by performing a right-click and navigating through menu options

Starting URL: https://www.youtube.com/

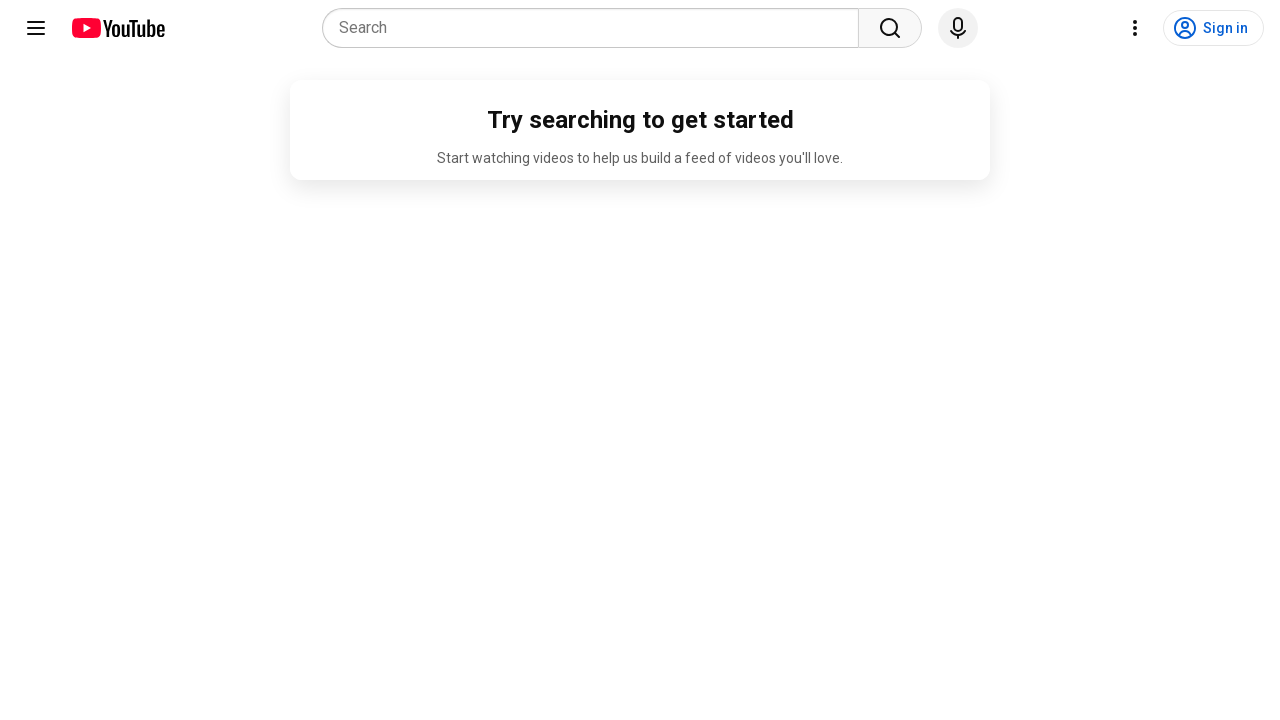

Located YouTube search box element
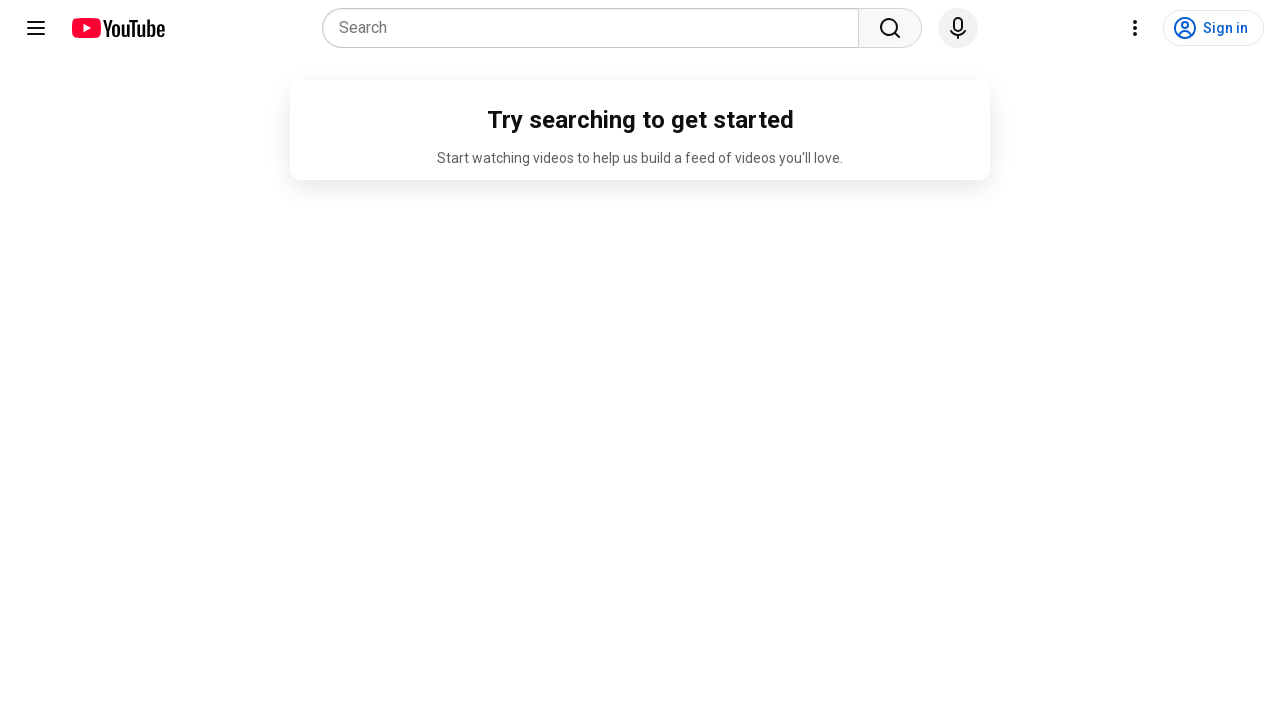

Right-clicked on YouTube search box to open context menu at (596, 28) on input[name='search_query']
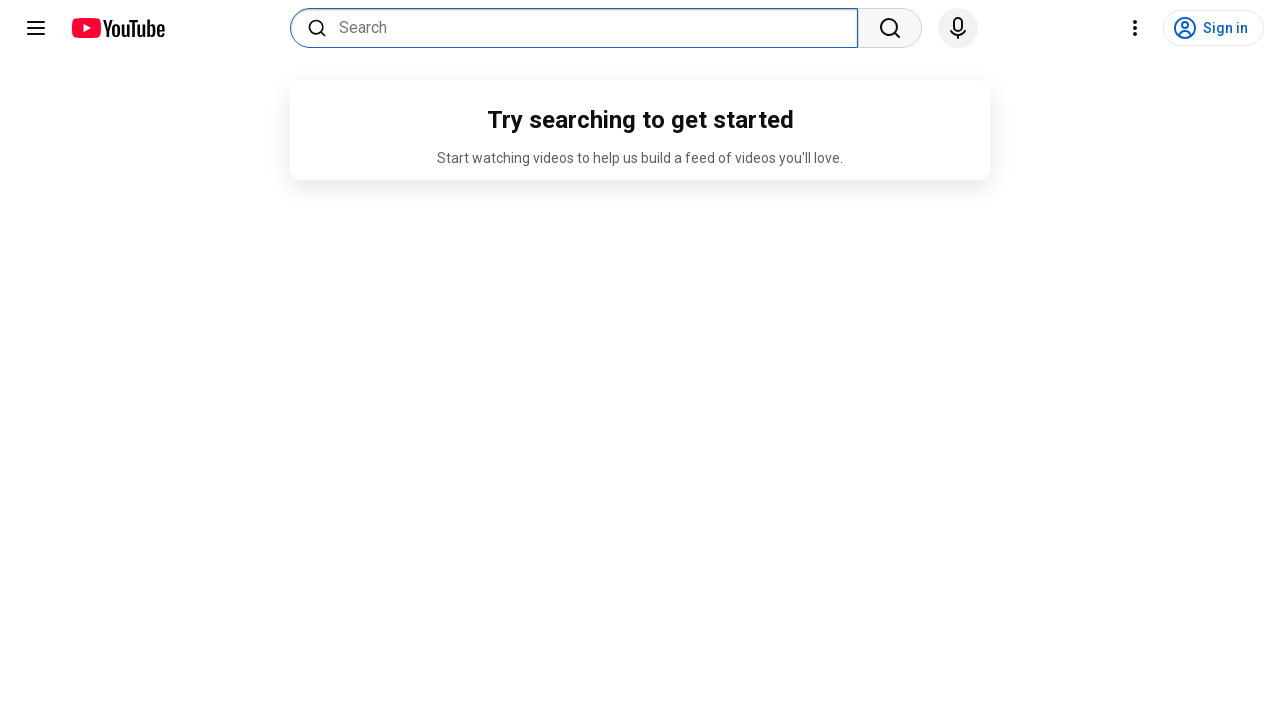

Pressed ArrowDown to navigate context menu
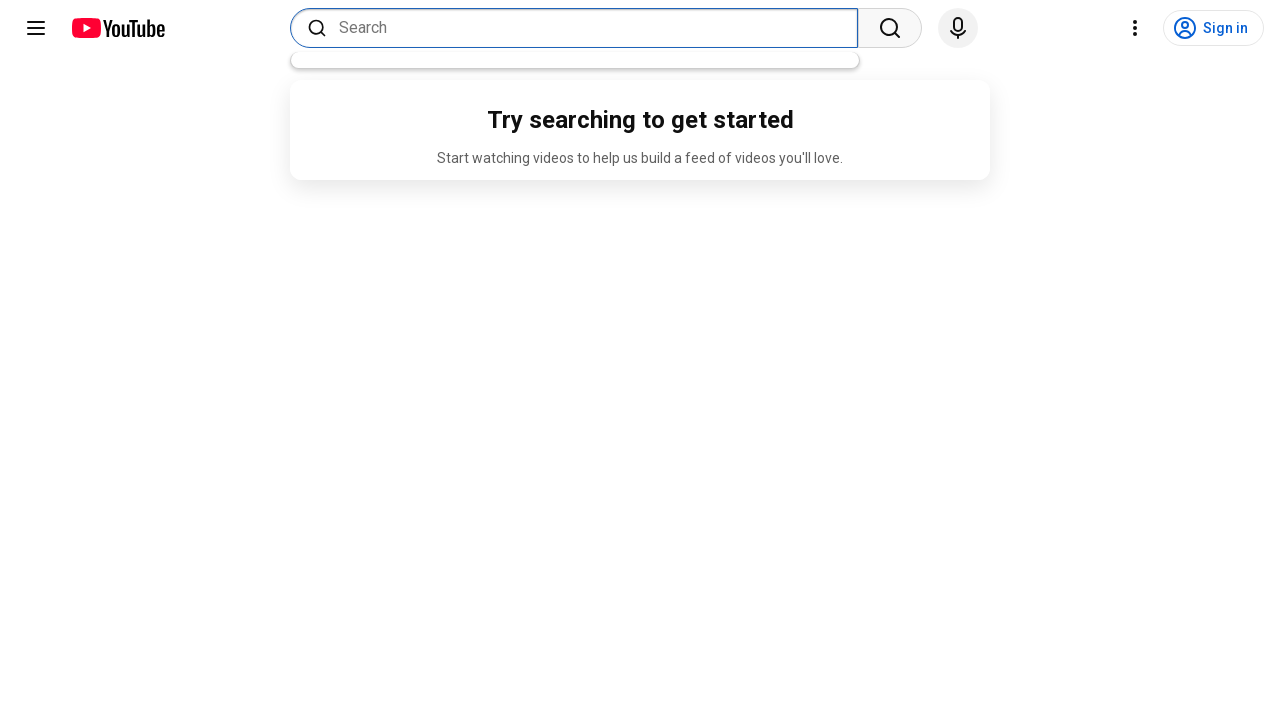

Pressed Enter to select context menu option
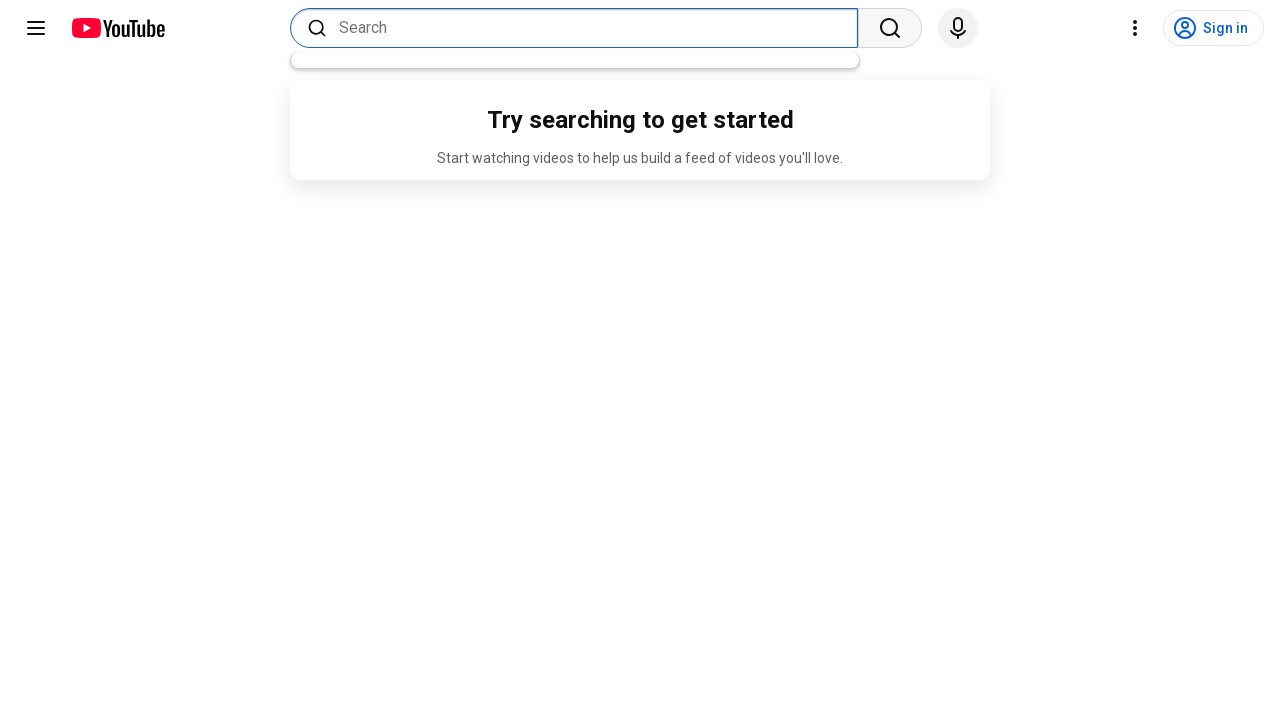

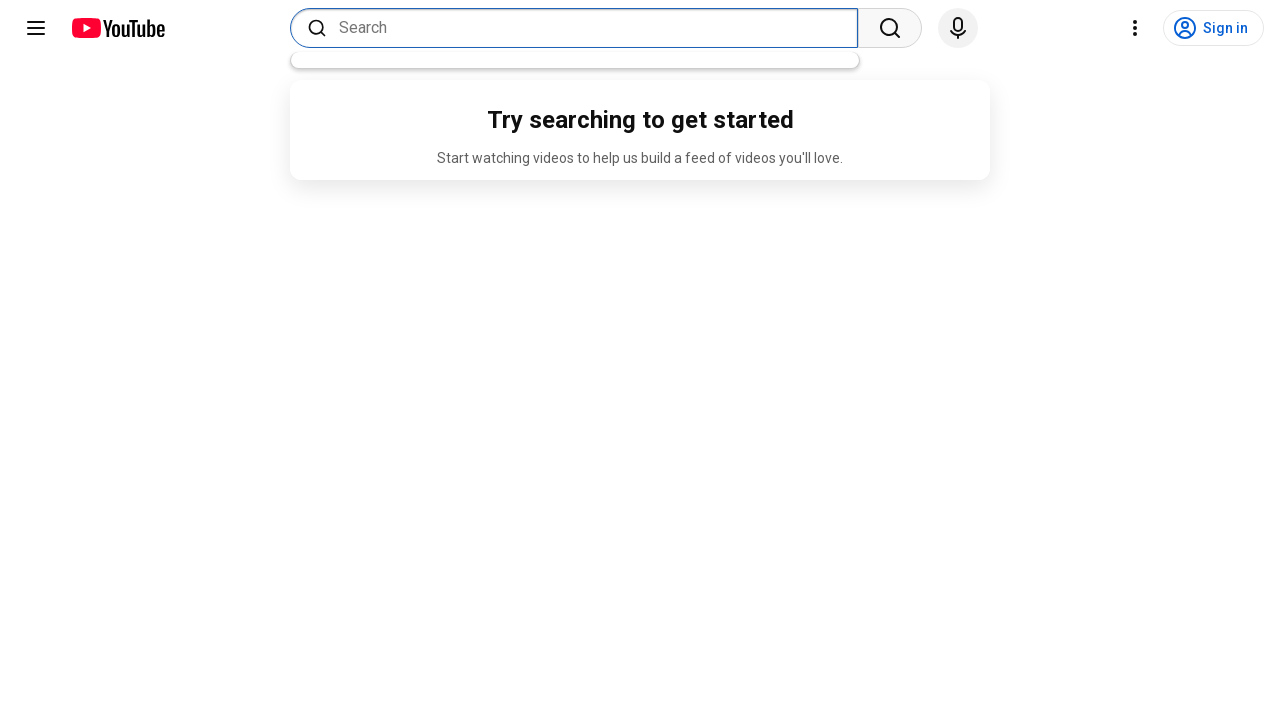